Navigates to a Selenium practice form page and maximizes the browser window. The original script attempted to take a screenshot but that functionality was not working.

Starting URL: https://www.techlistic.com/p/selenium-practice-form.html

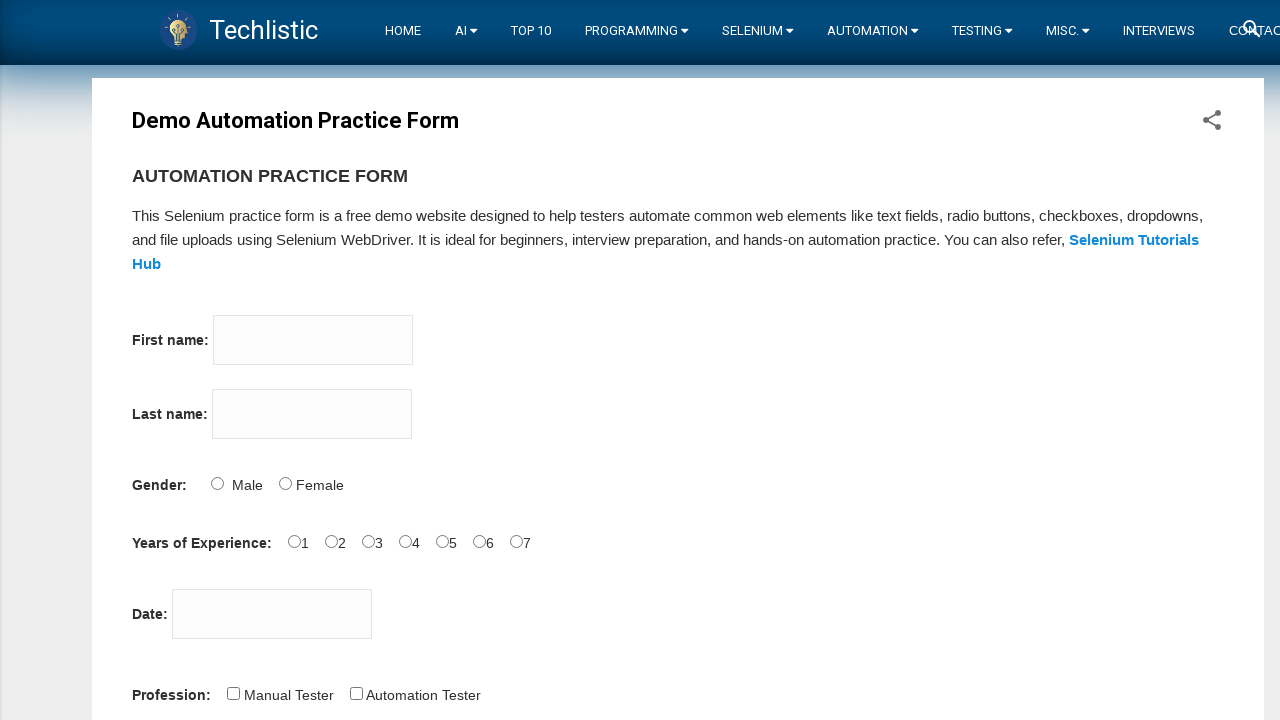

Set viewport size to 1920x1080 to maximize browser window
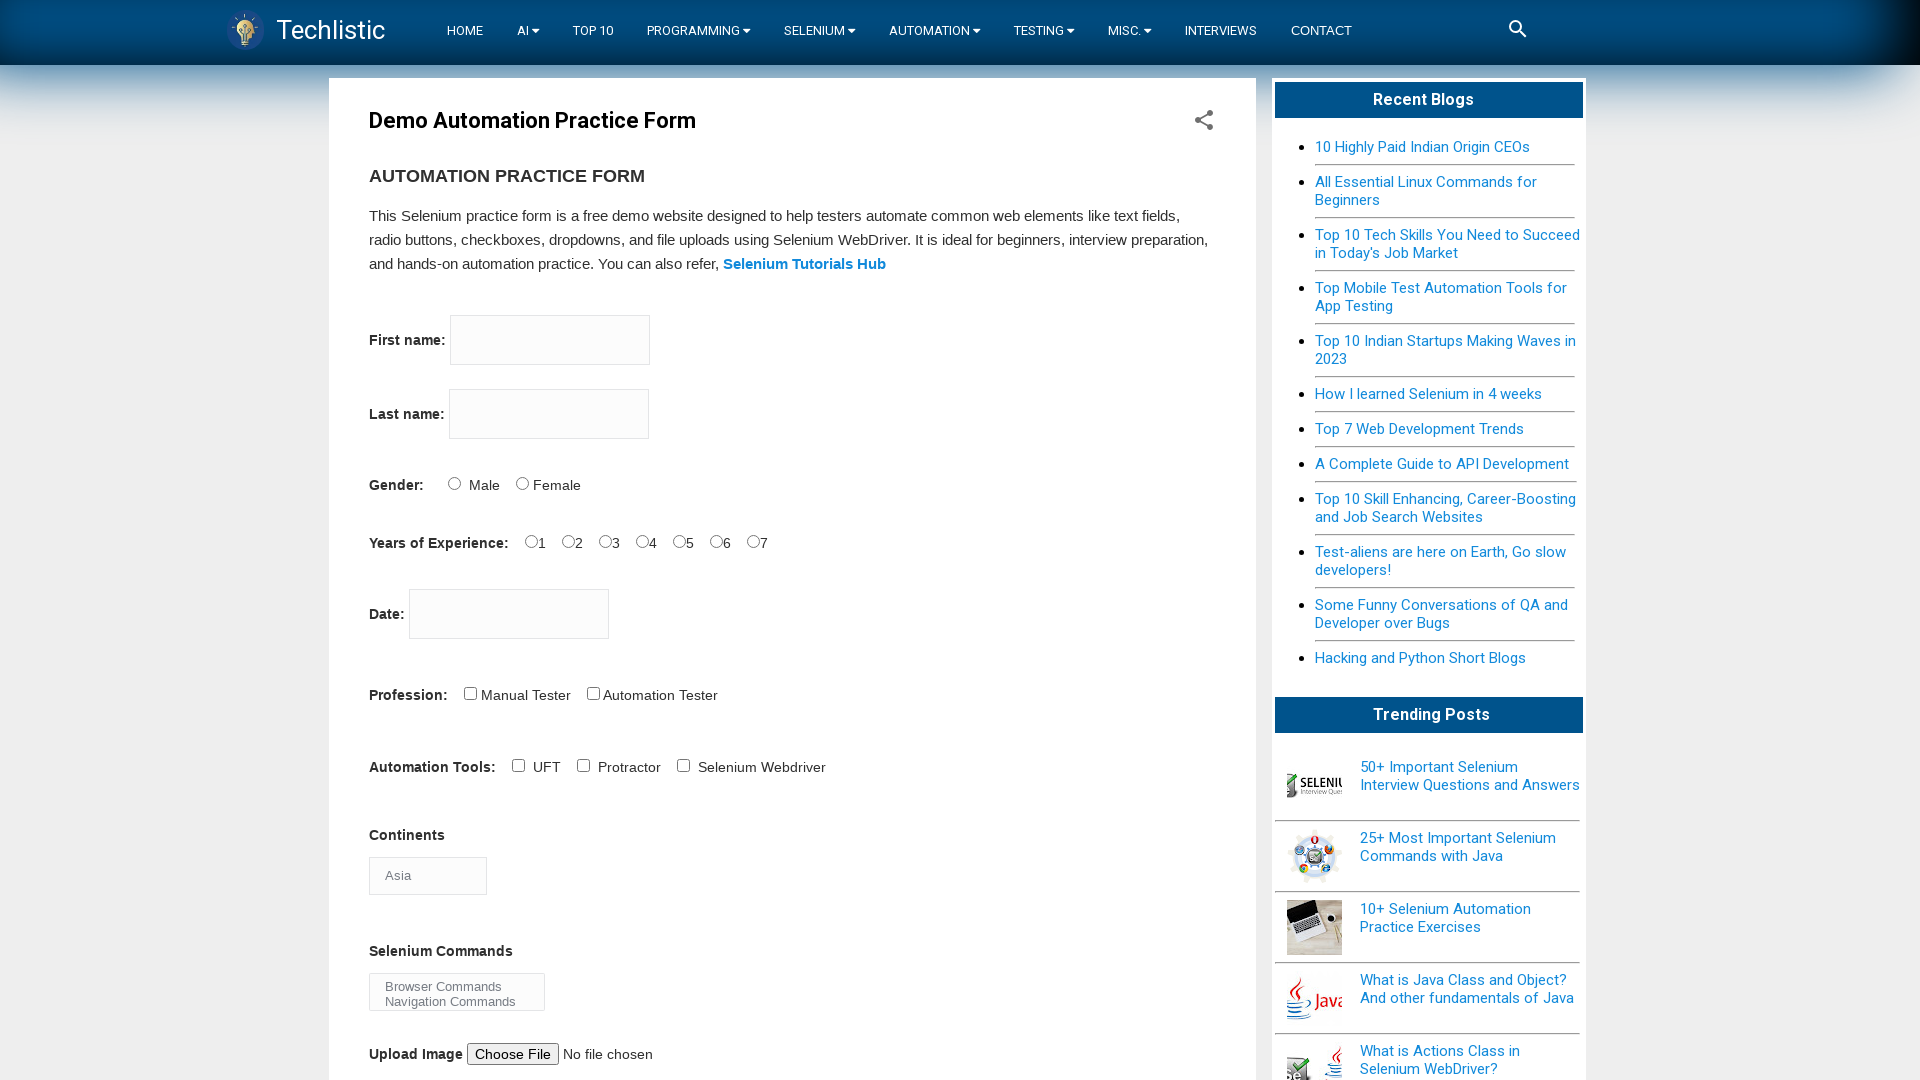

Selenium practice form page loaded successfully
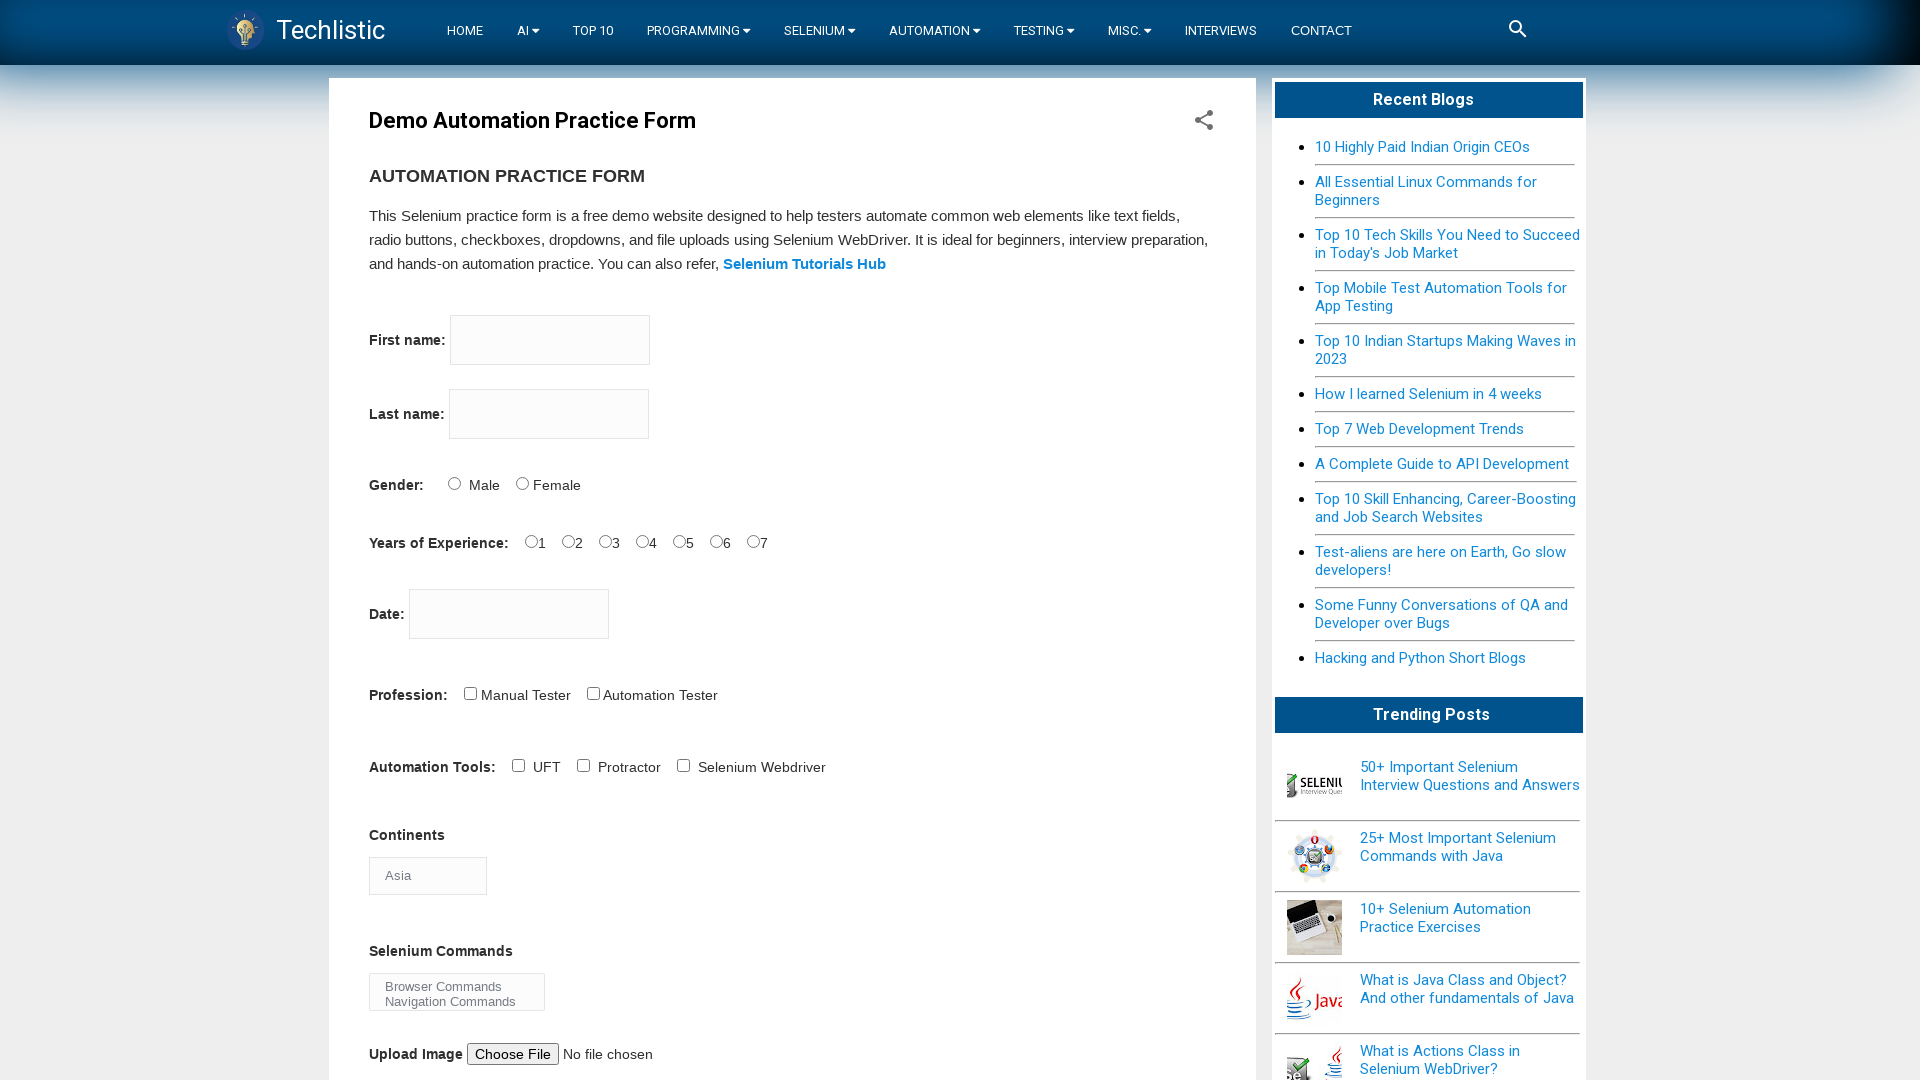

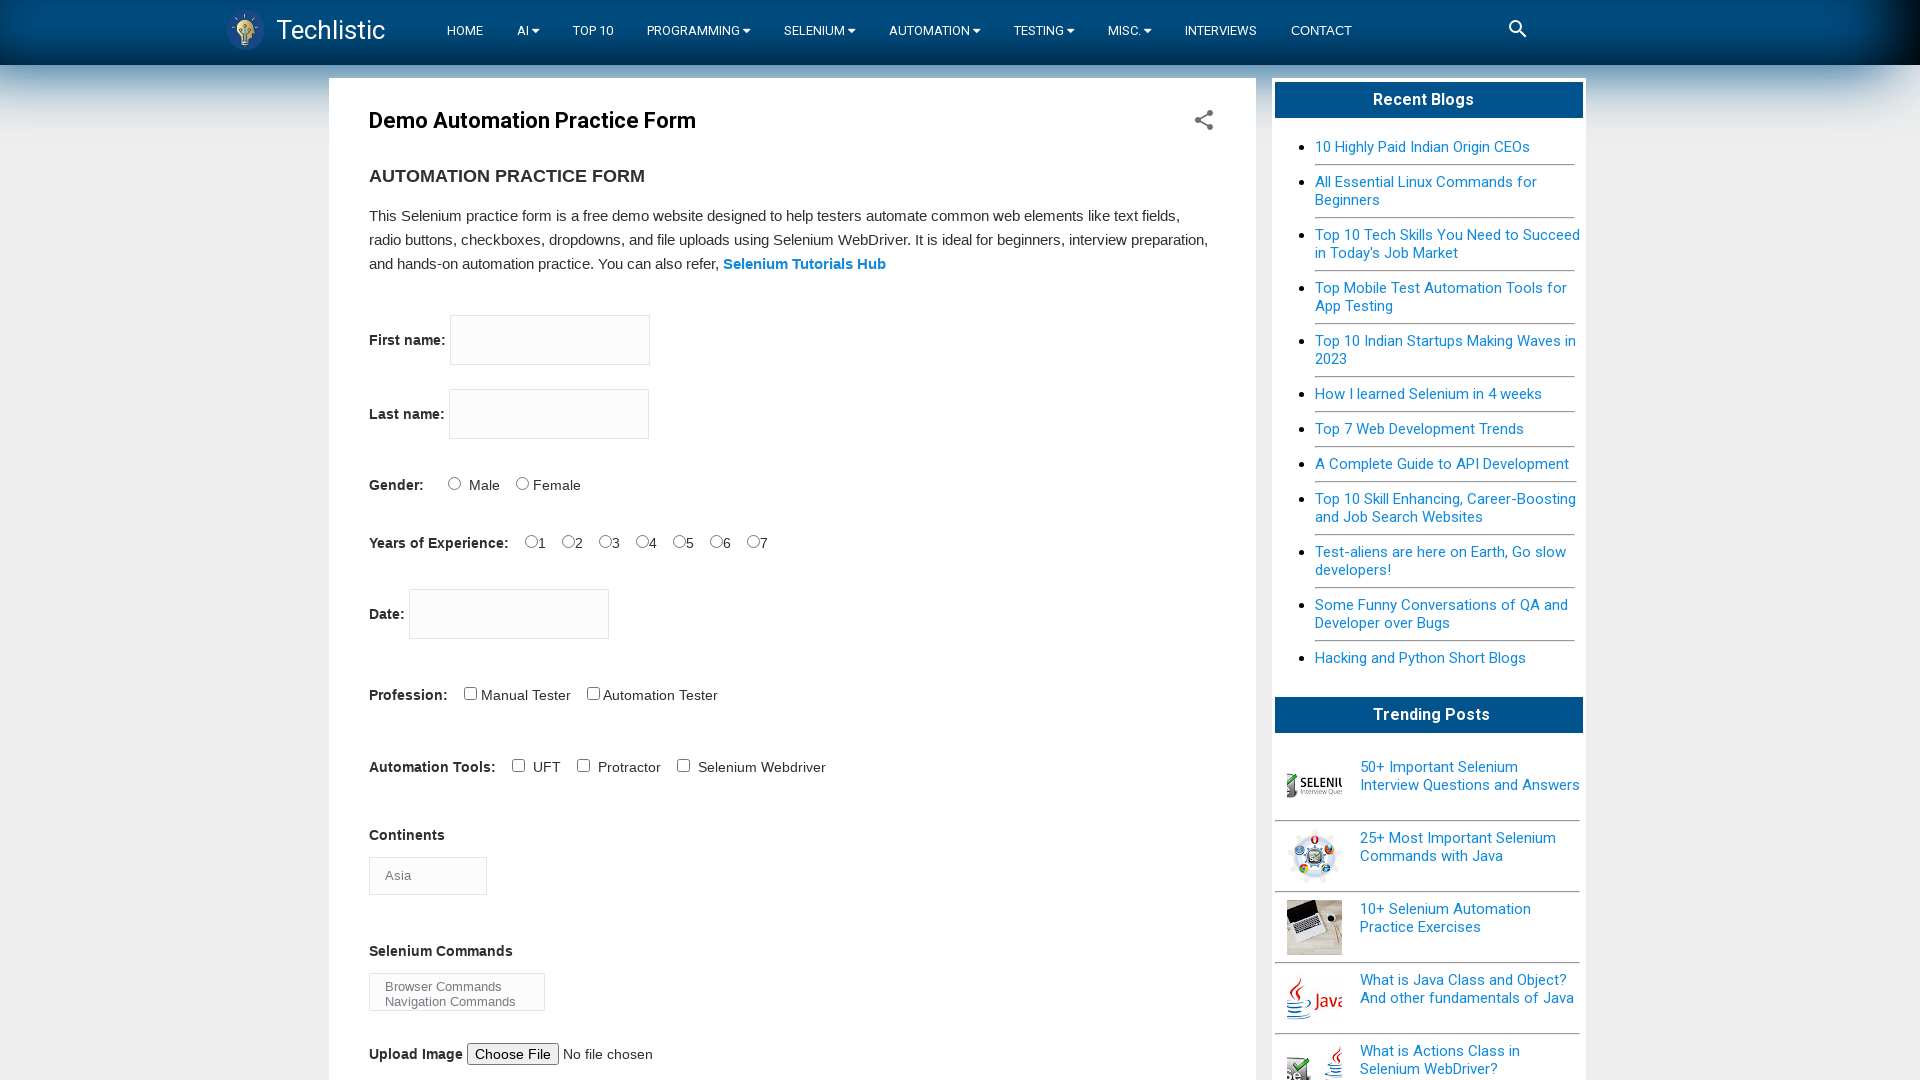